Tests web table sorting functionality by clicking a column header and verifying the sort order is correct, then navigates through pagination to find a specific item (Rice) in the table.

Starting URL: https://rahulshettyacademy.com/greenkart/#/offers

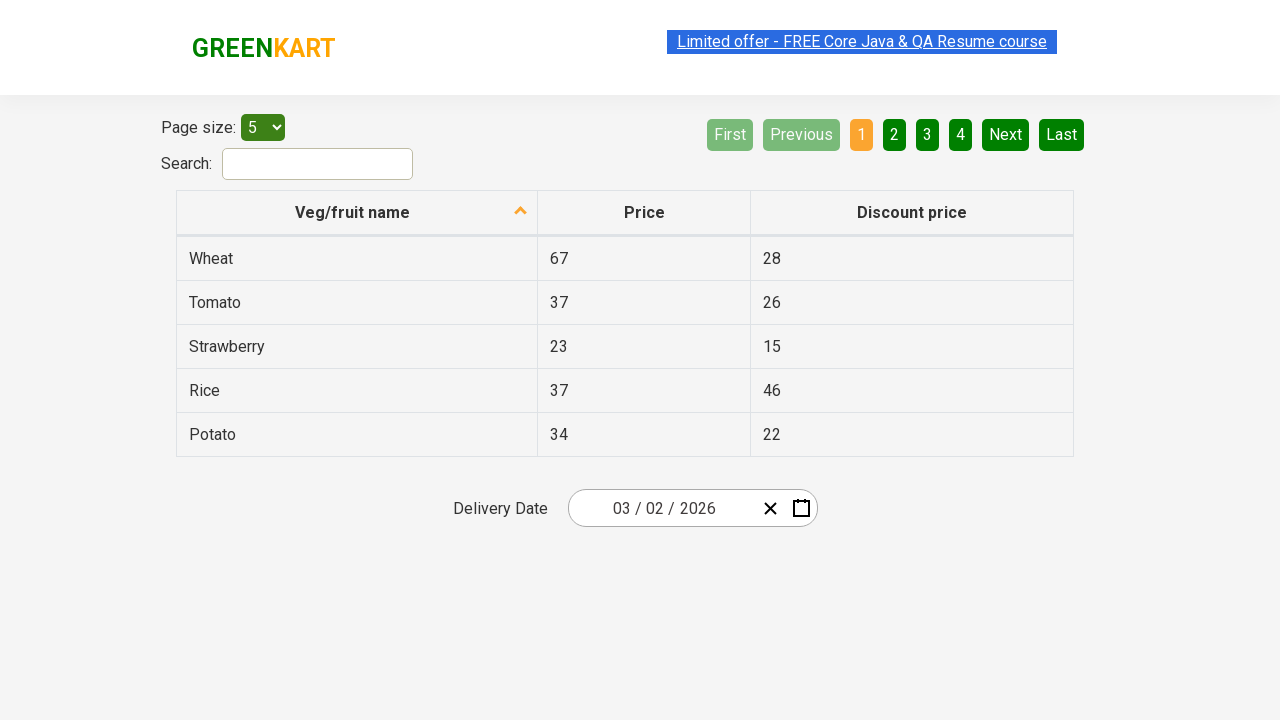

Clicked first column header to sort table at (357, 213) on xpath=//tr/th[1]
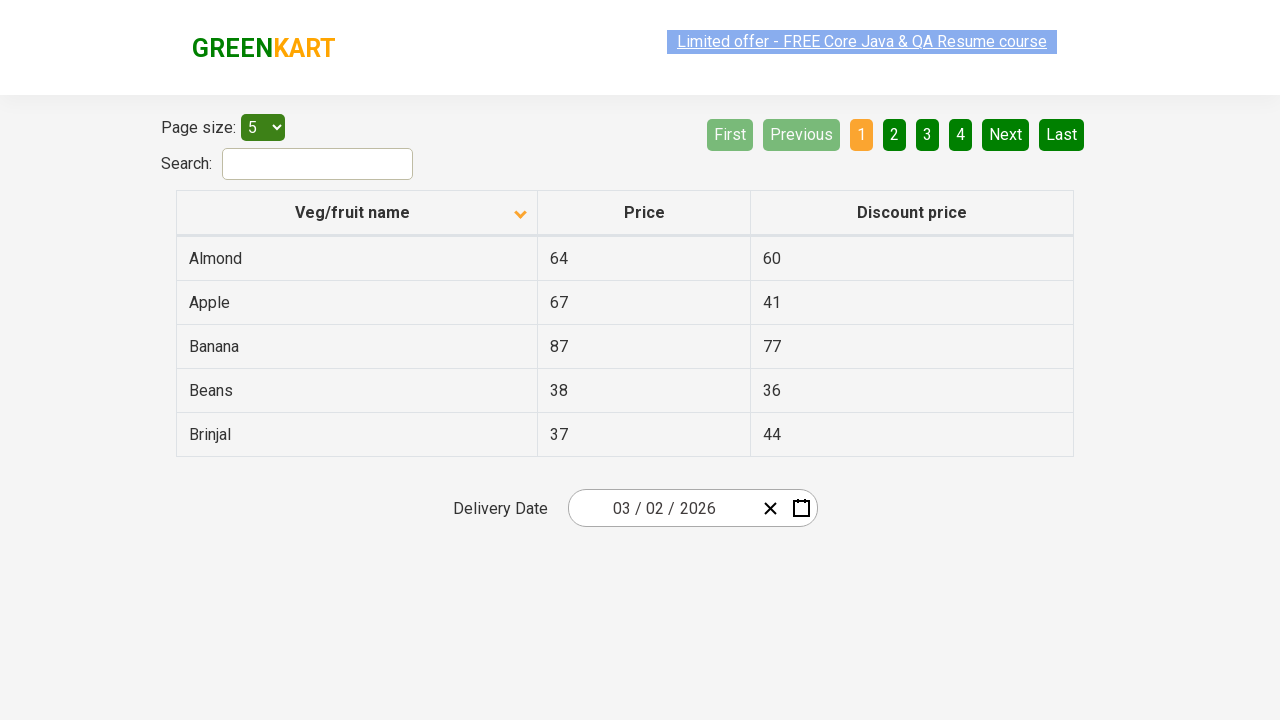

Table rows loaded and visible
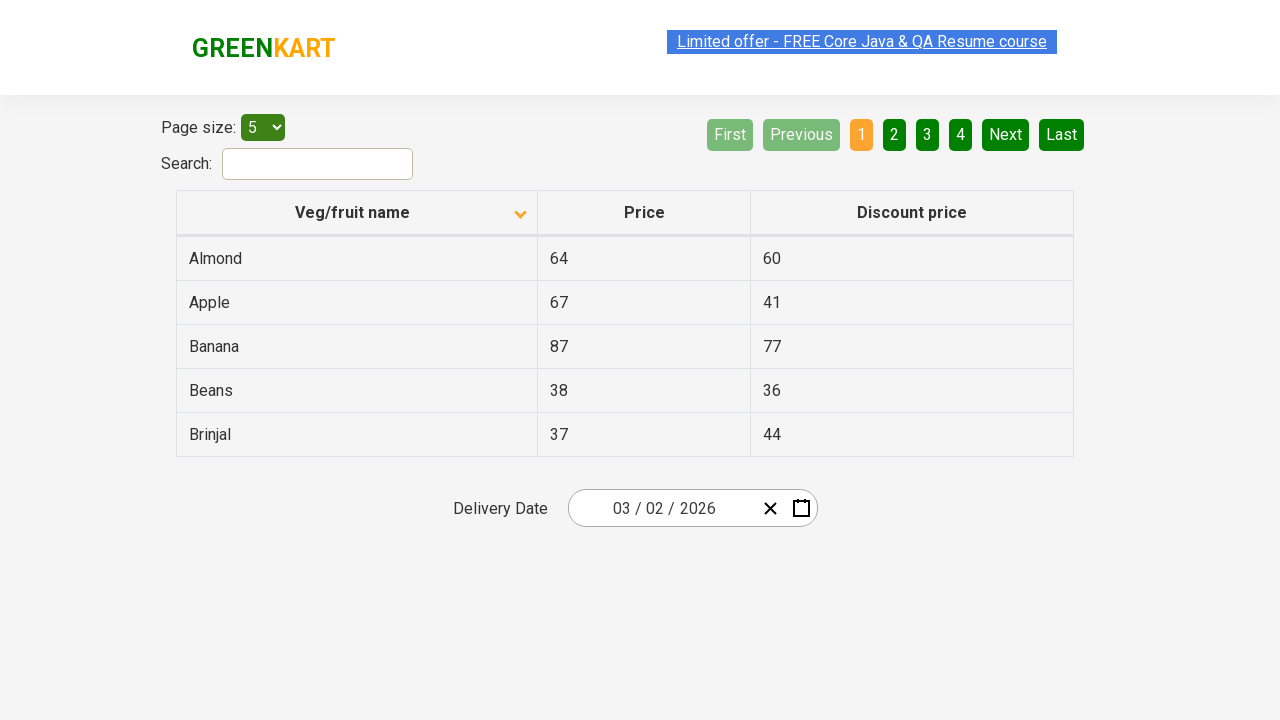

Retrieved all text from first column
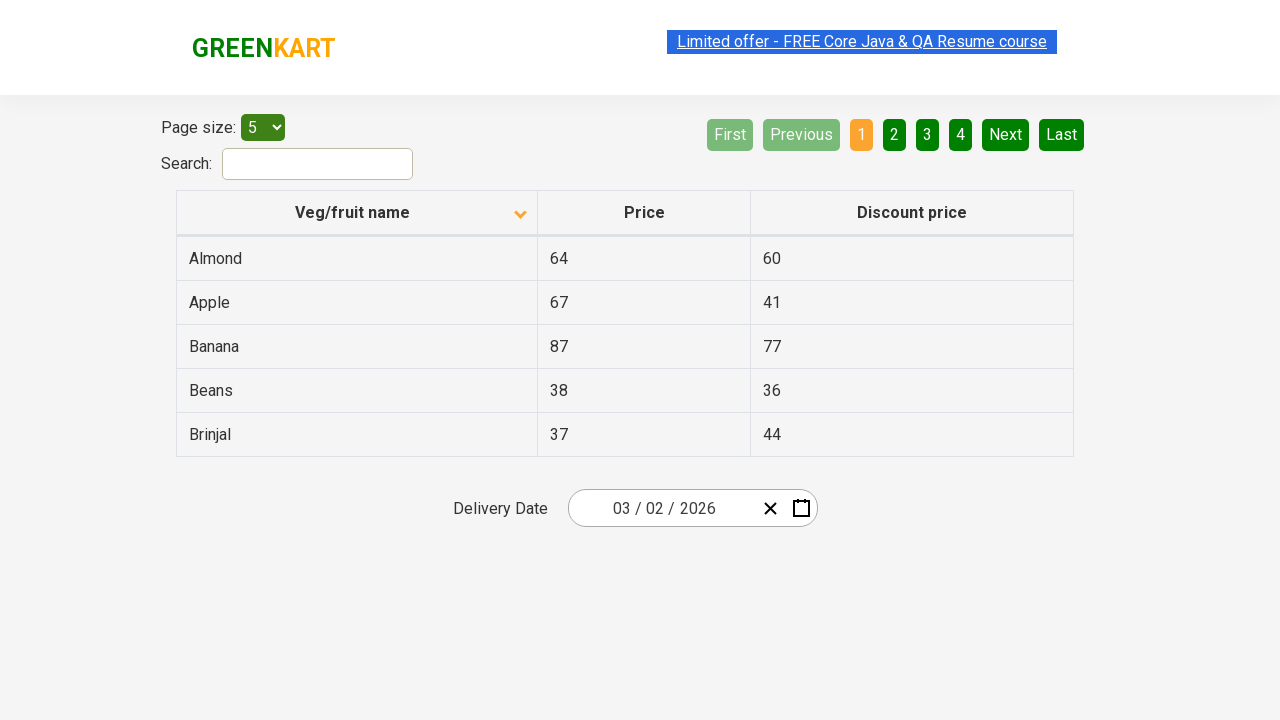

Verified table is sorted correctly in ascending order
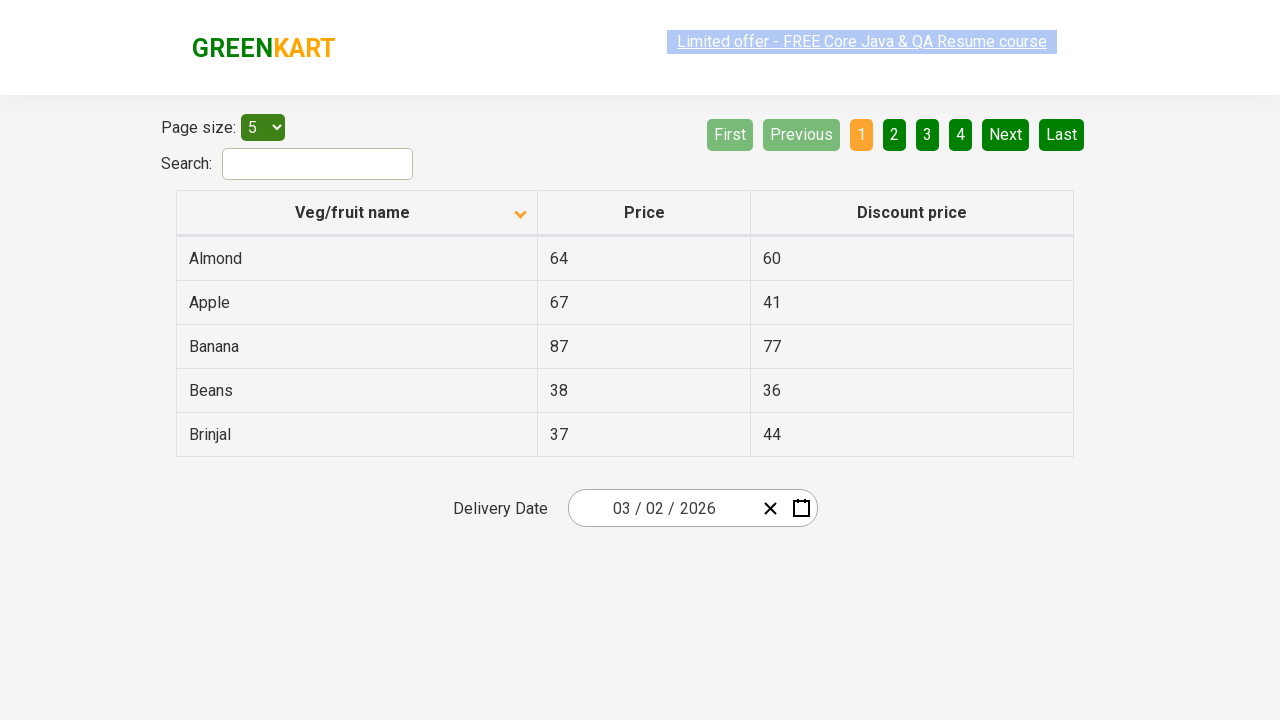

Checked page 1 for items in first column
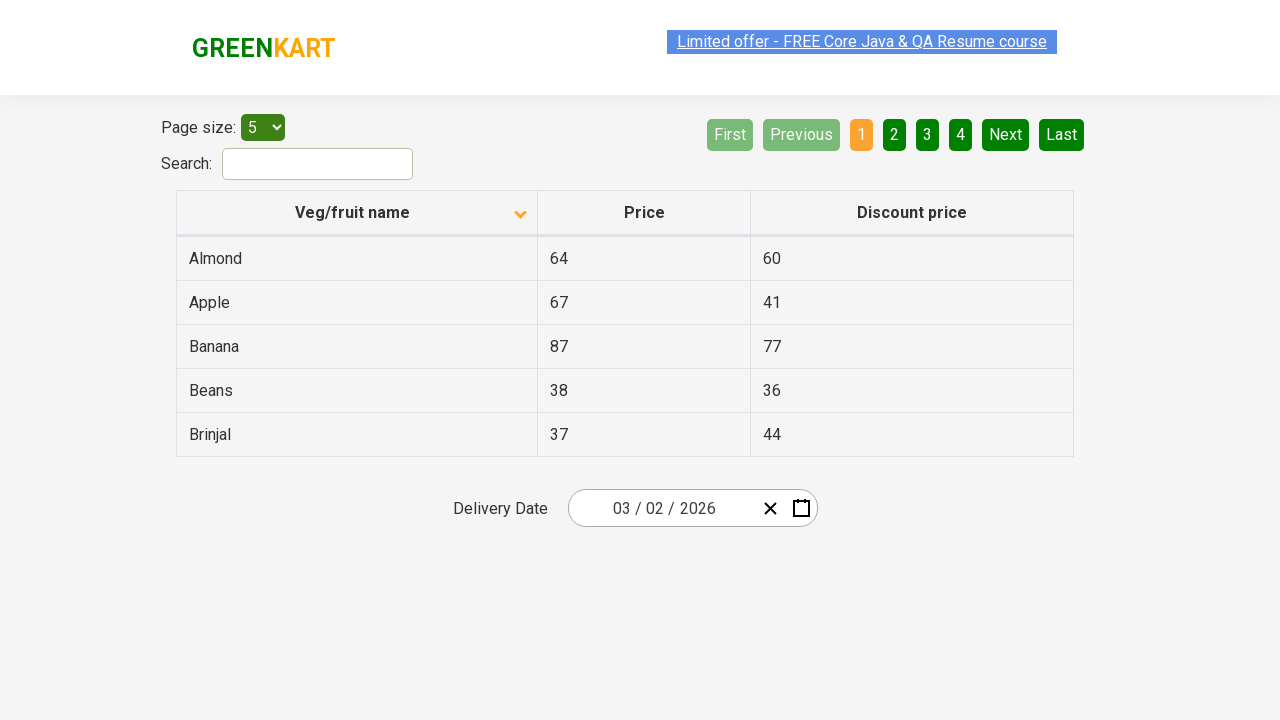

Clicked Next button to navigate to next page at (1006, 134) on [aria-label='Next']
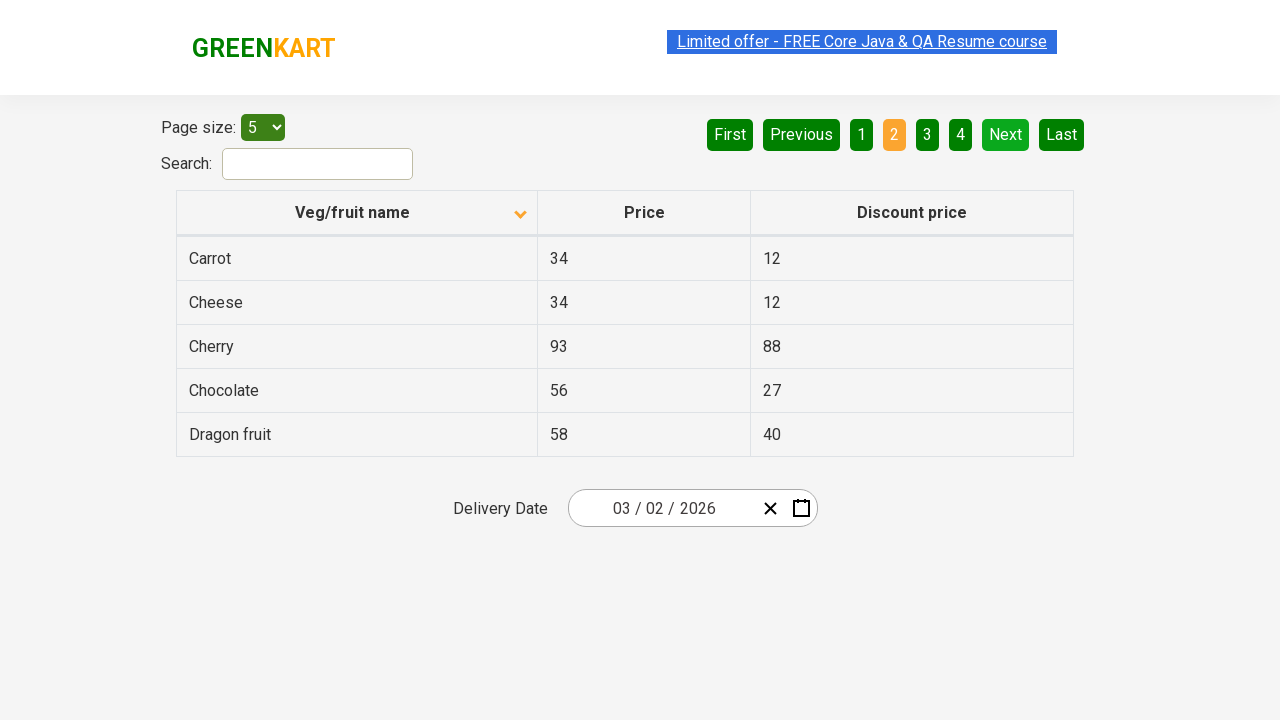

Waited for table to update after pagination
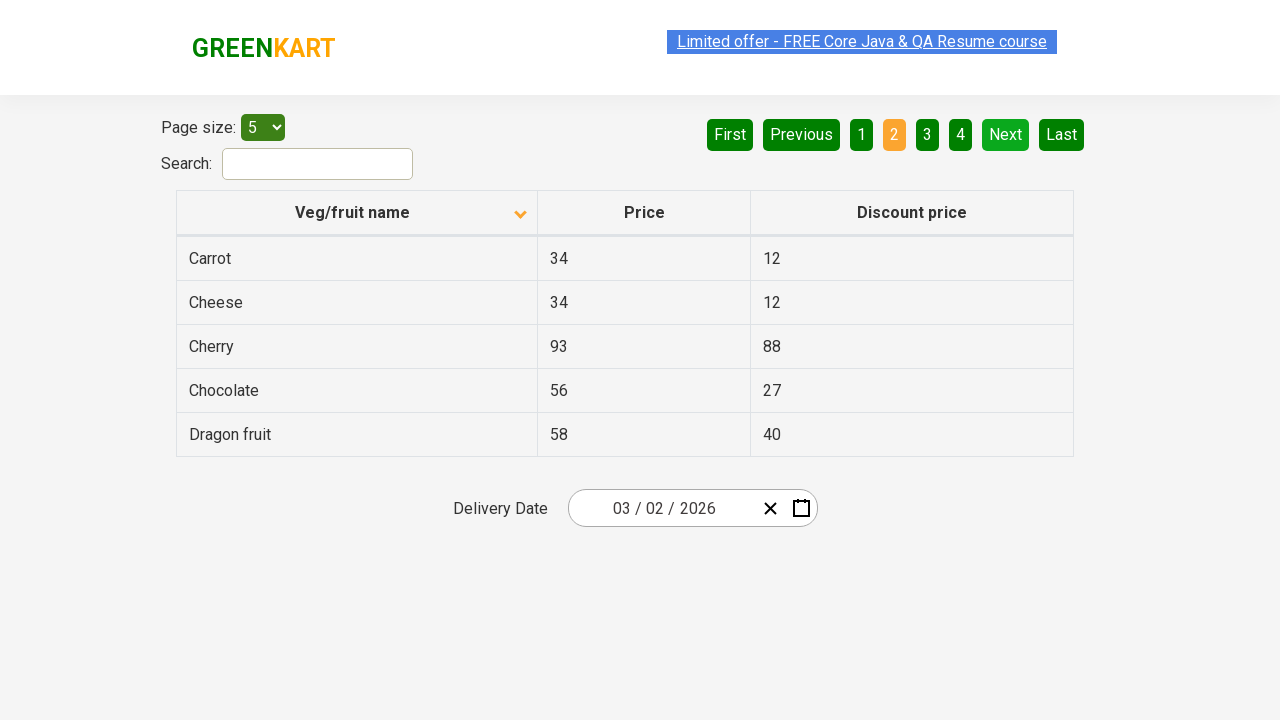

Checked page 2 for items in first column
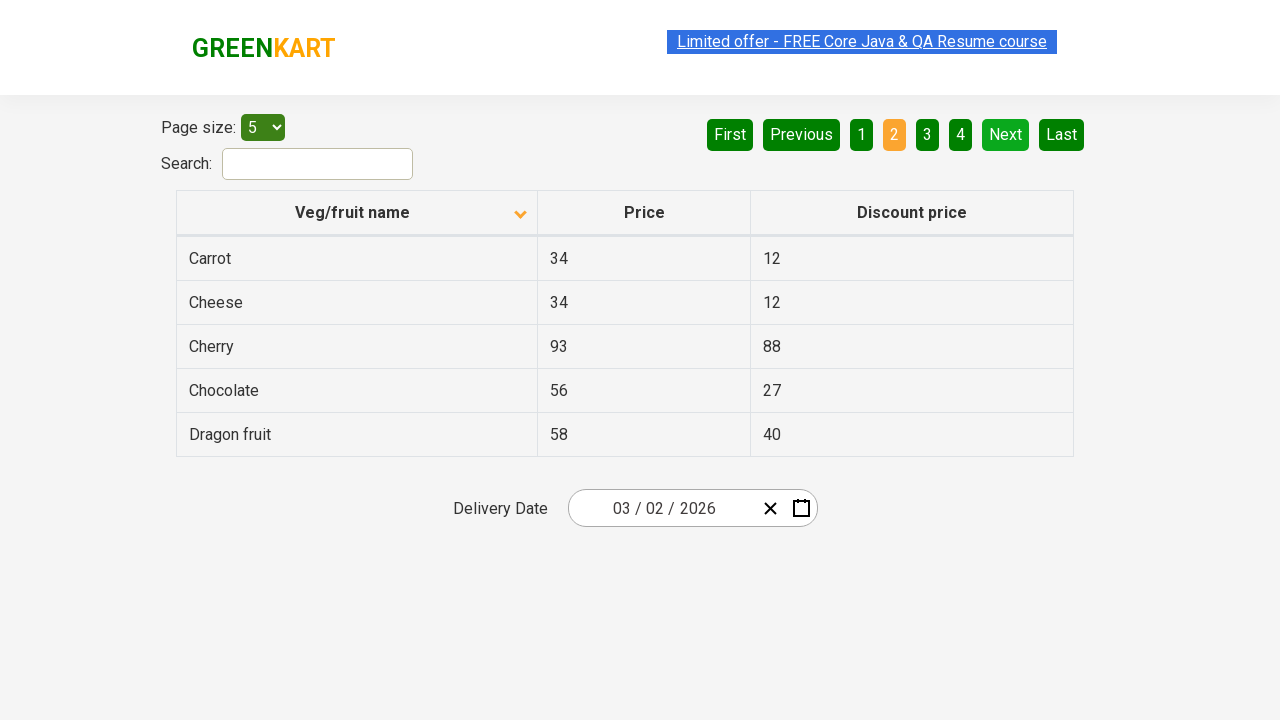

Clicked Next button to navigate to next page at (1006, 134) on [aria-label='Next']
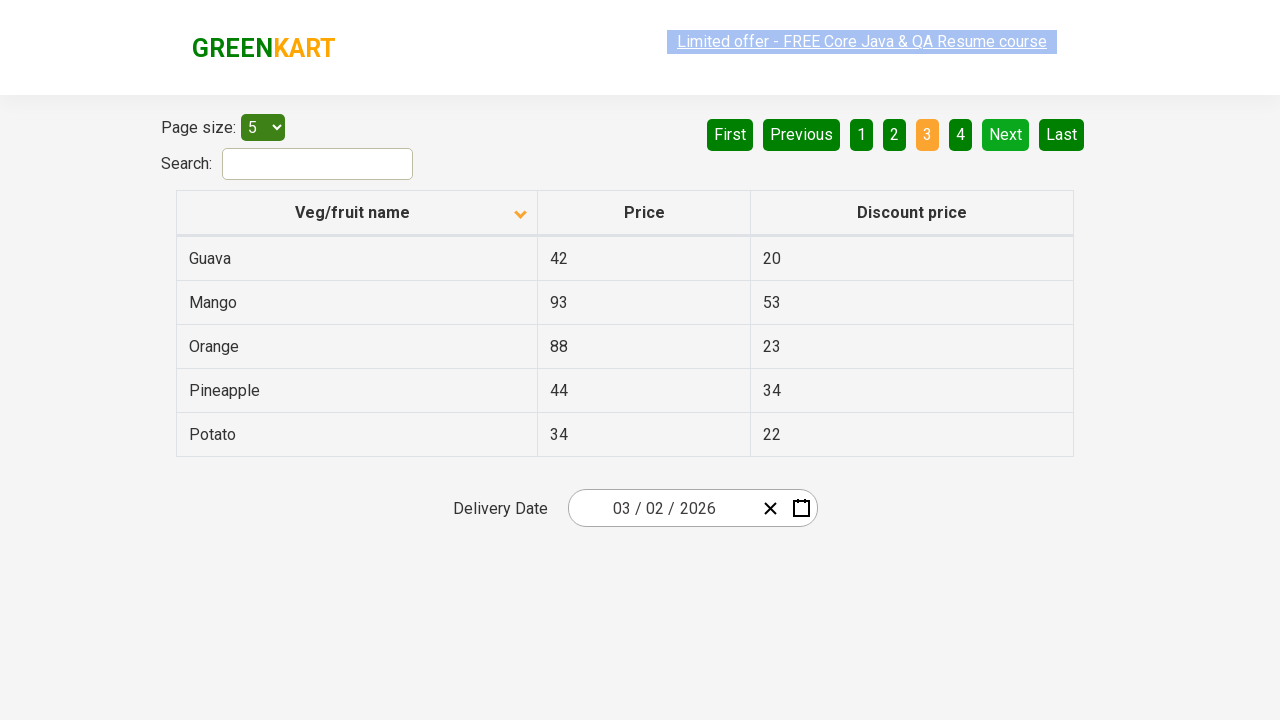

Waited for table to update after pagination
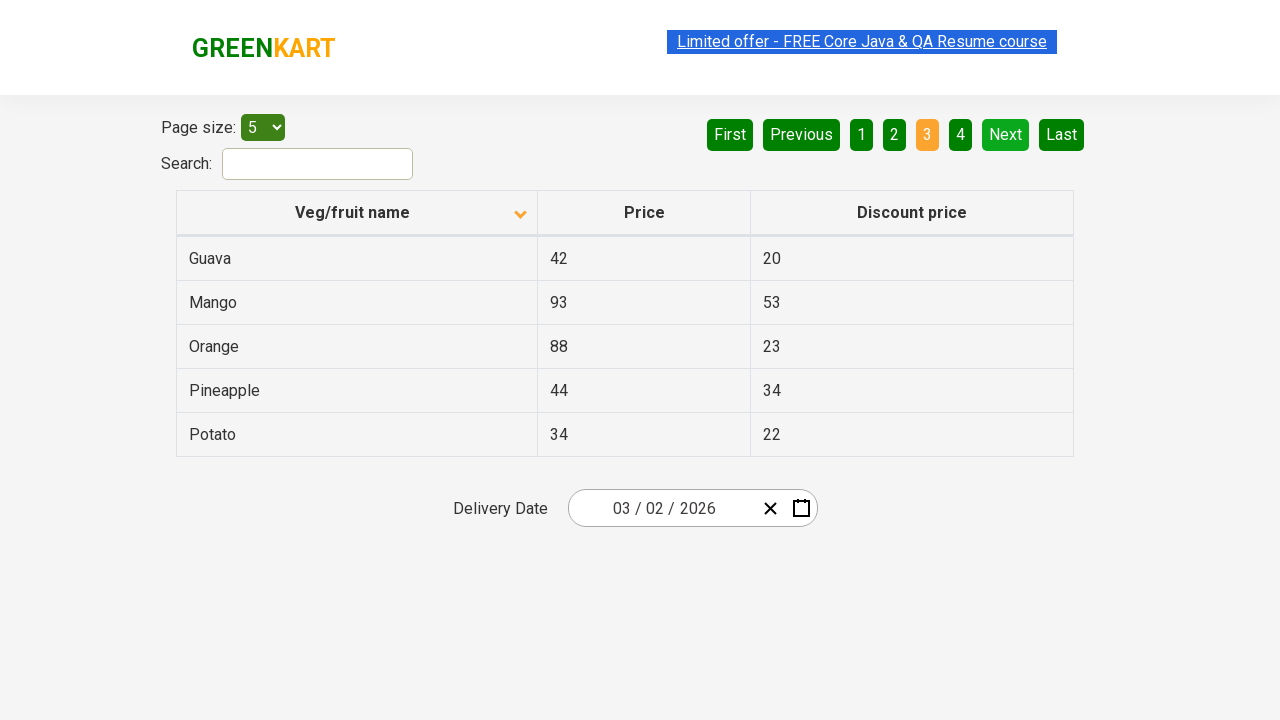

Checked page 3 for items in first column
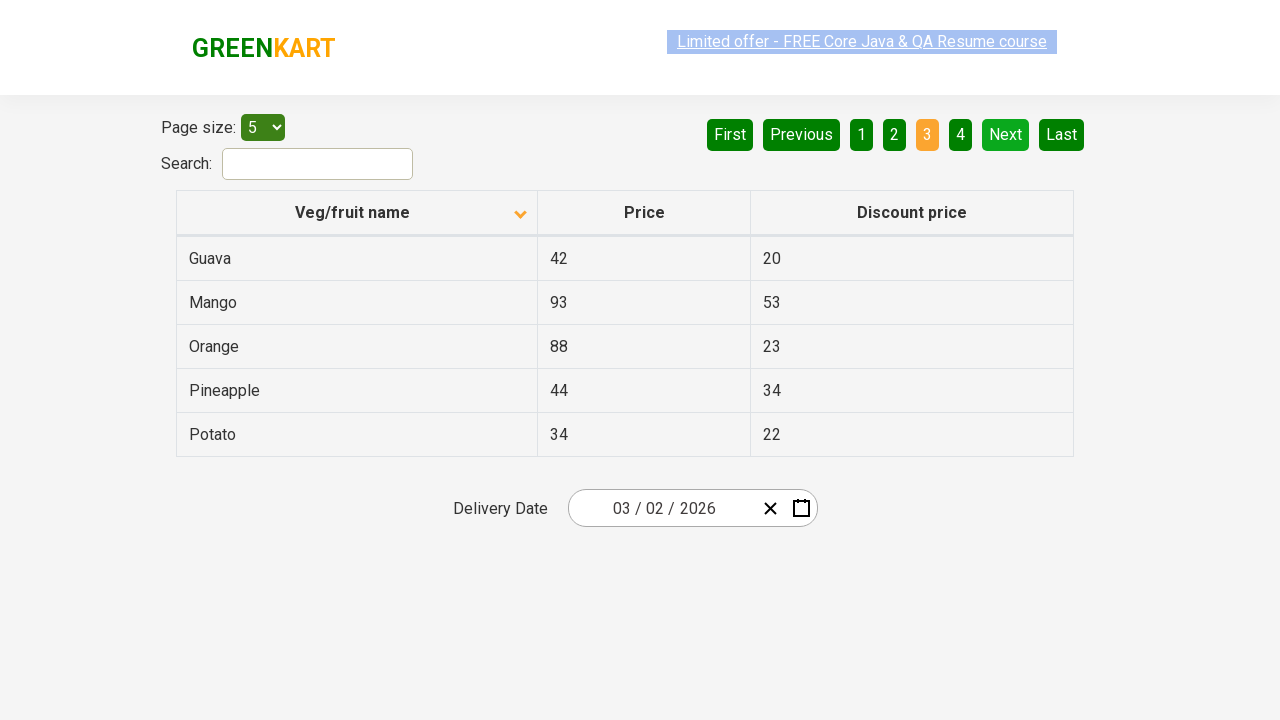

Clicked Next button to navigate to next page at (1006, 134) on [aria-label='Next']
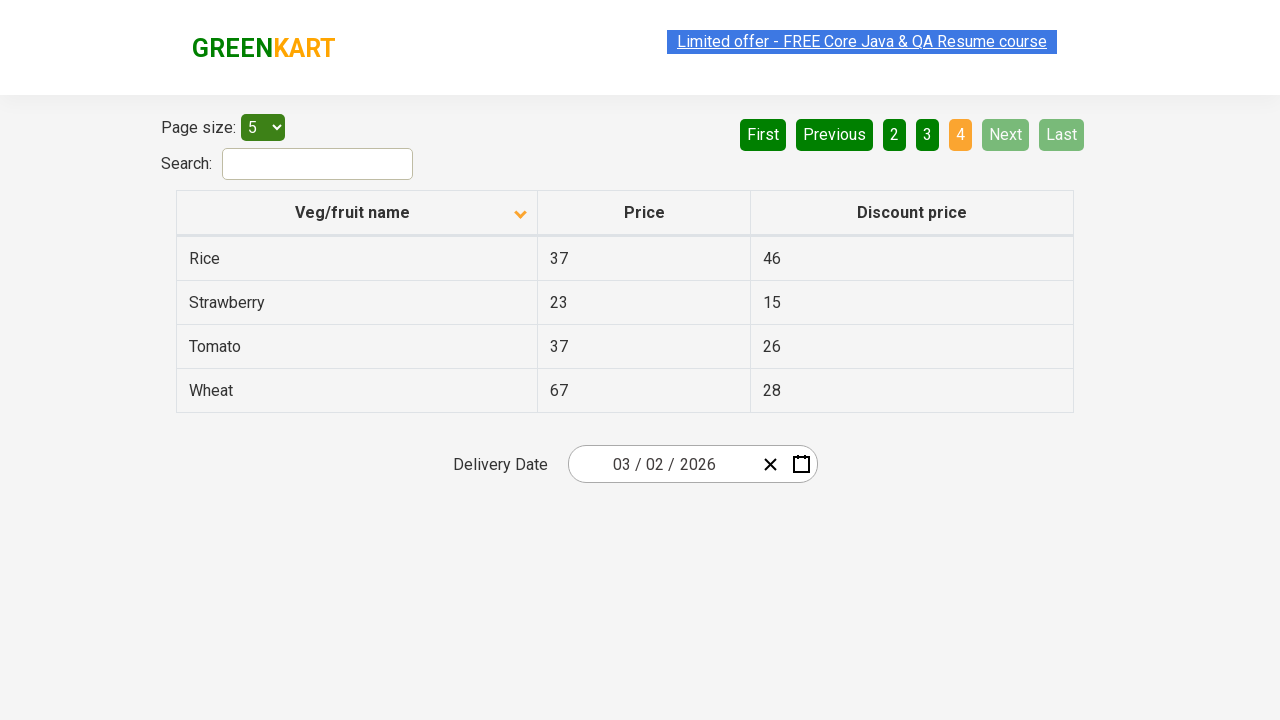

Waited for table to update after pagination
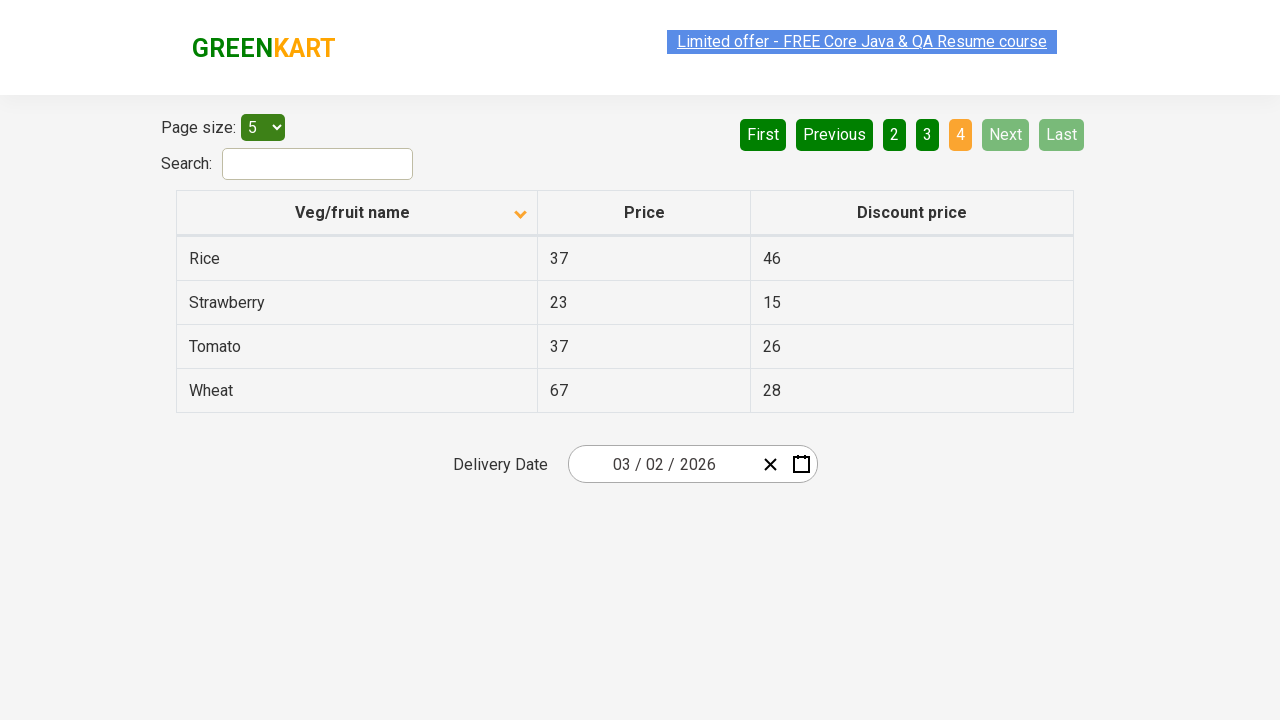

Checked page 4 for items in first column
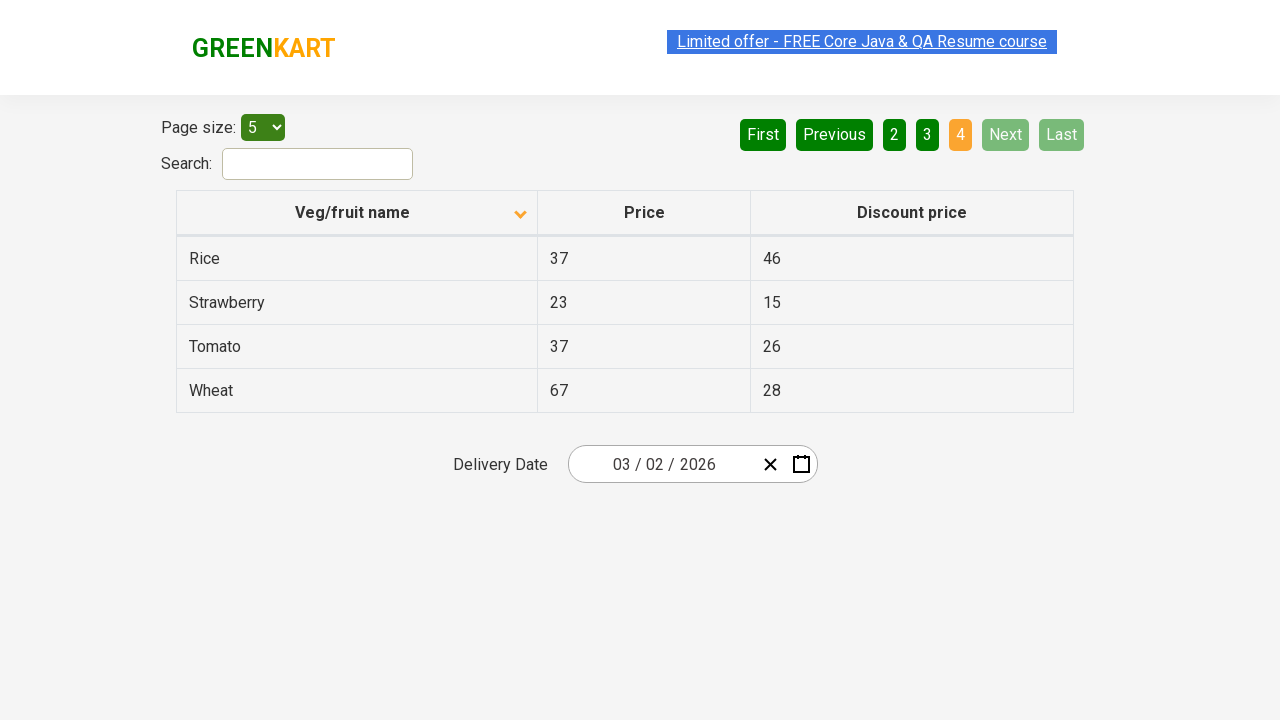

Found 'Rice' item in table on current page
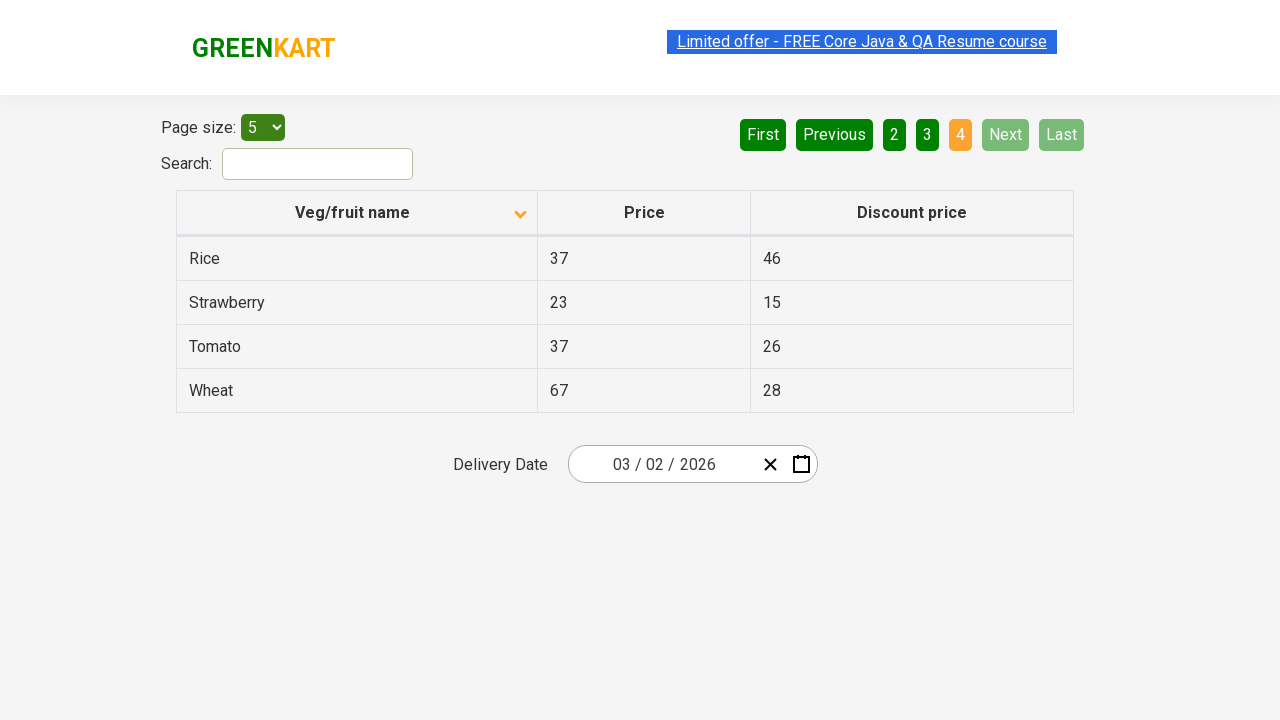

Confirmed 'Rice' item was successfully found in table
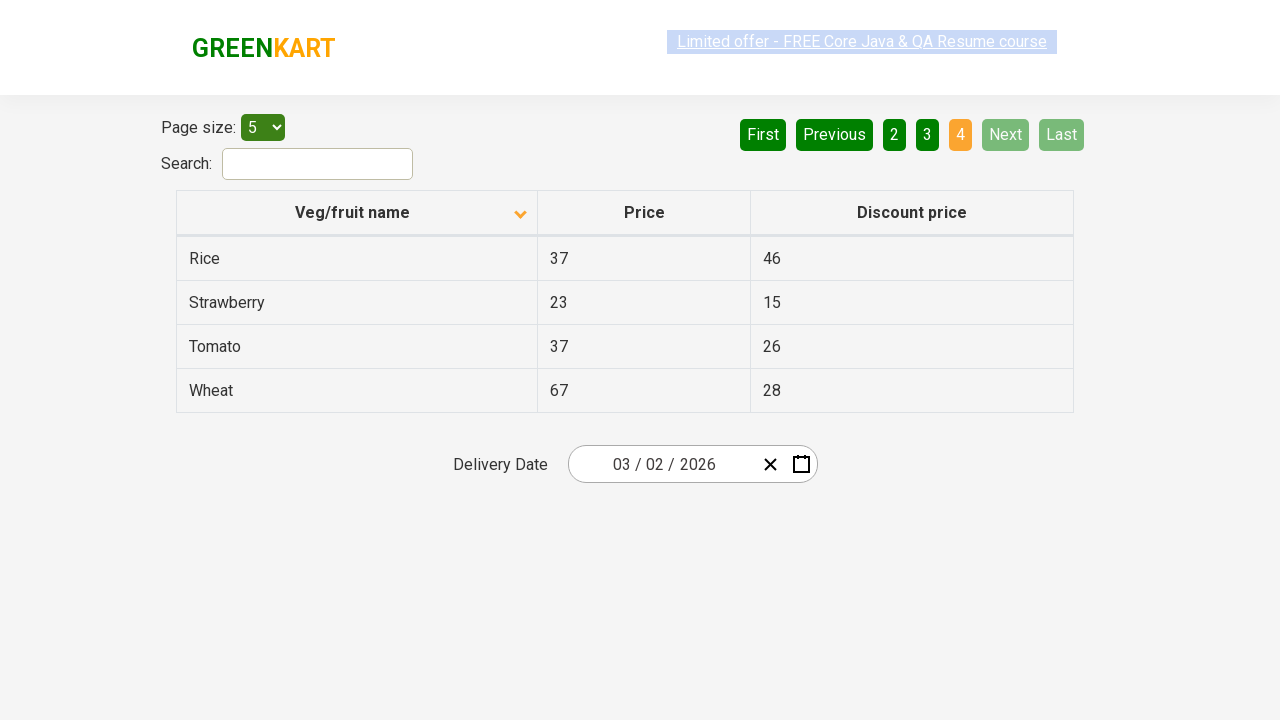

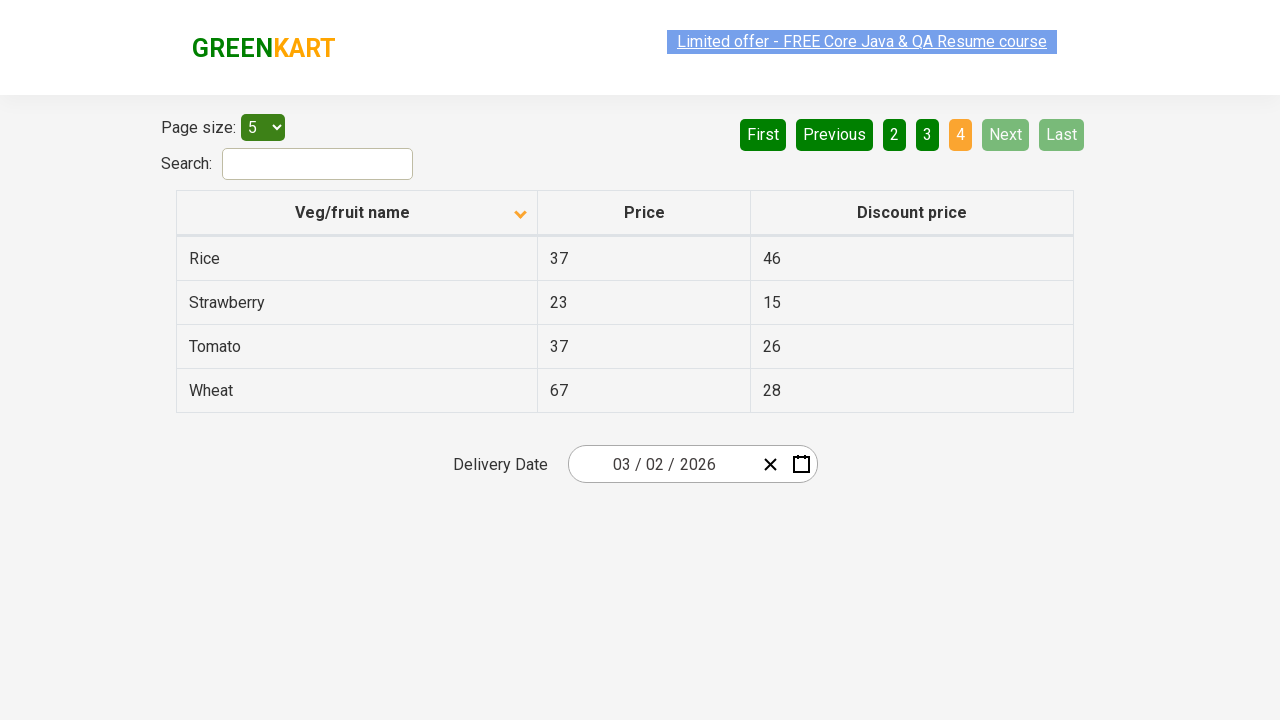